Tests table interaction on an automation practice page by locating a table element and verifying its structure including row and column counts, then reading data from a specific row

Starting URL: https://rahulshettyacademy.com/AutomationPractice/

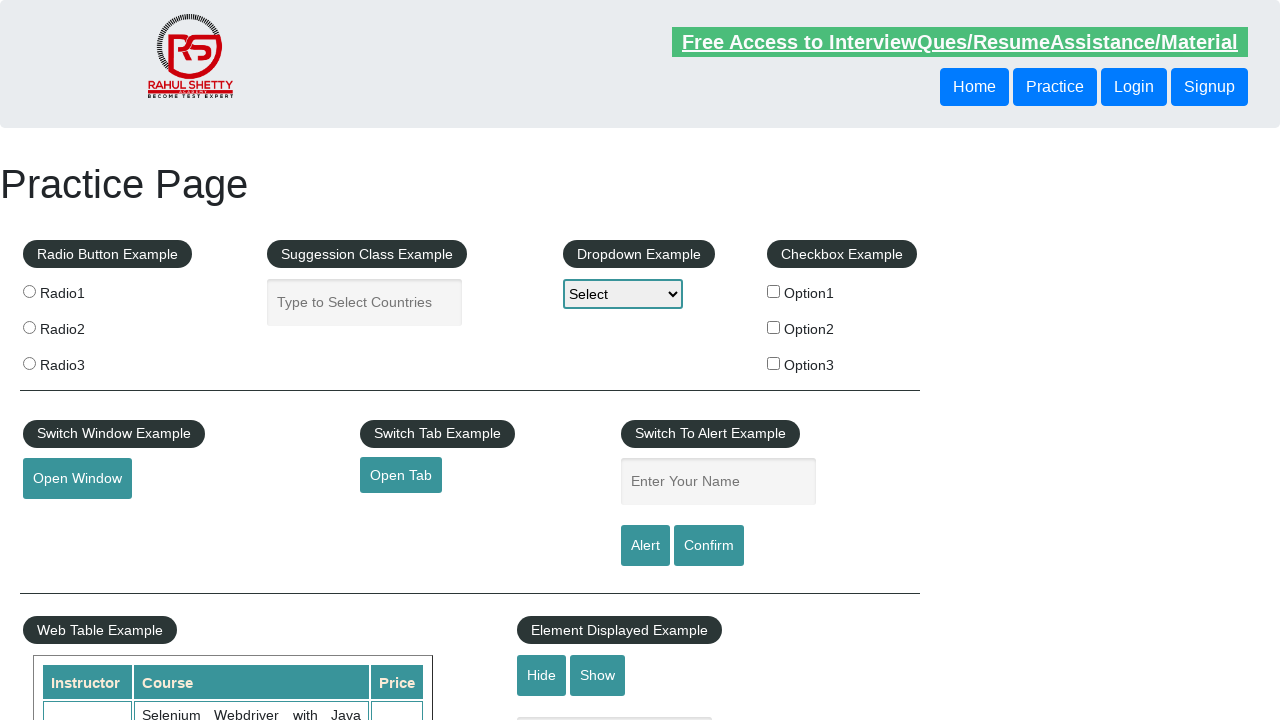

Waited for table element to be visible
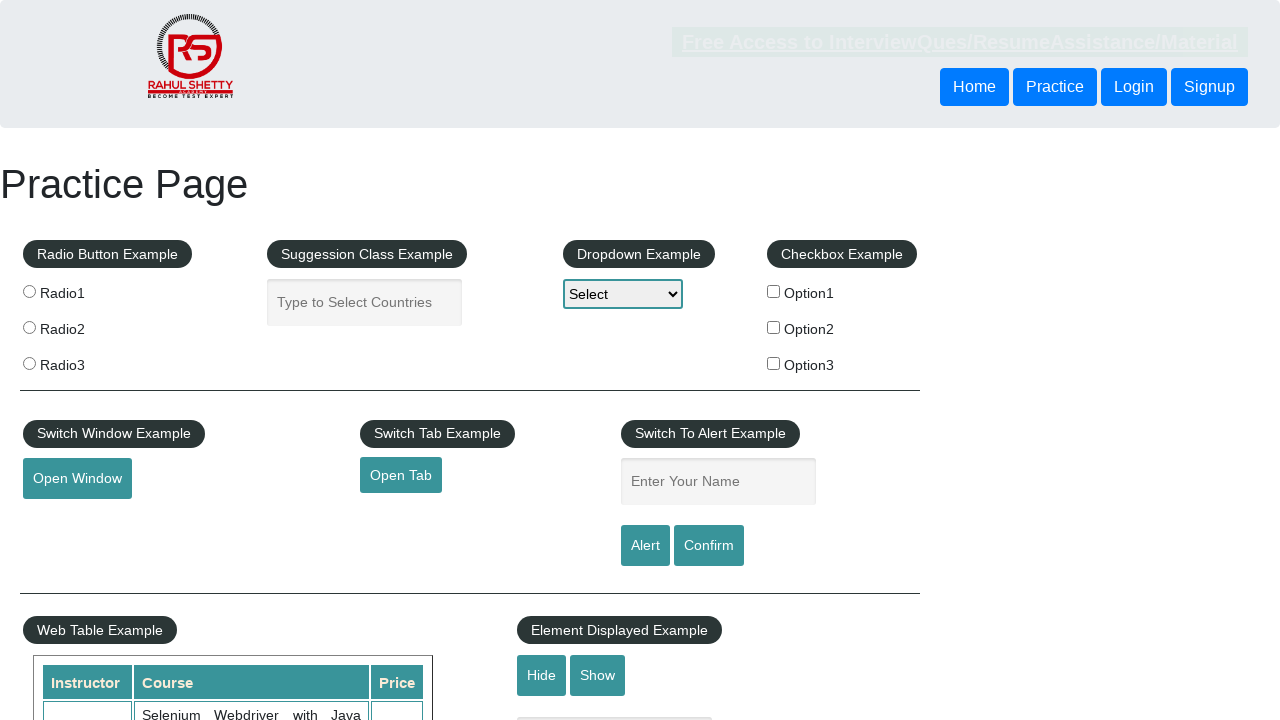

Located table element with class 'table-display'
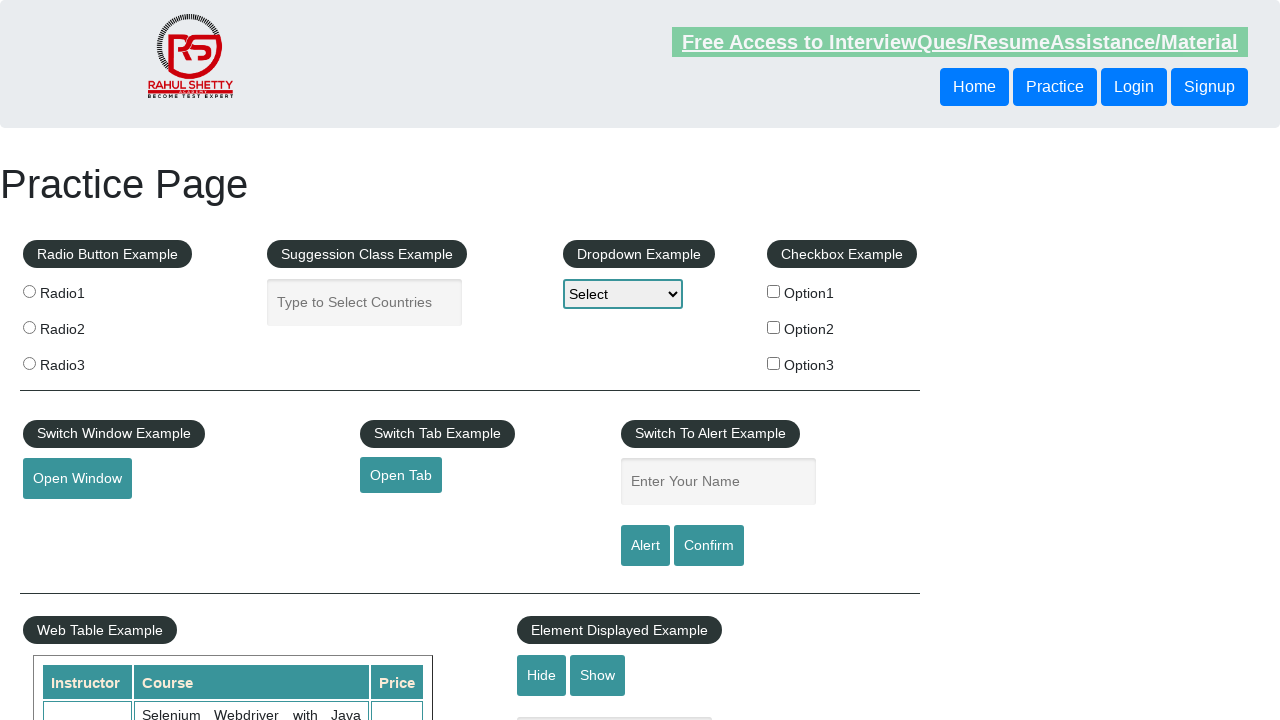

Located all table rows
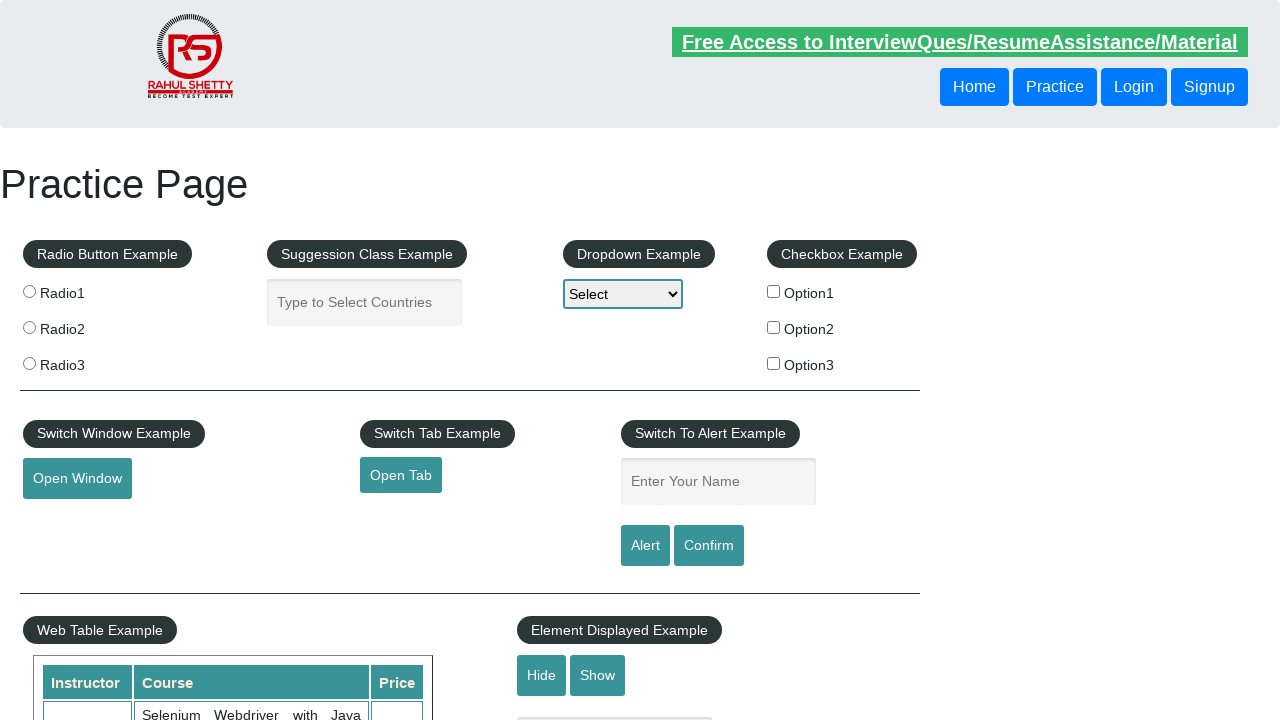

Counted table rows: 11 rows found
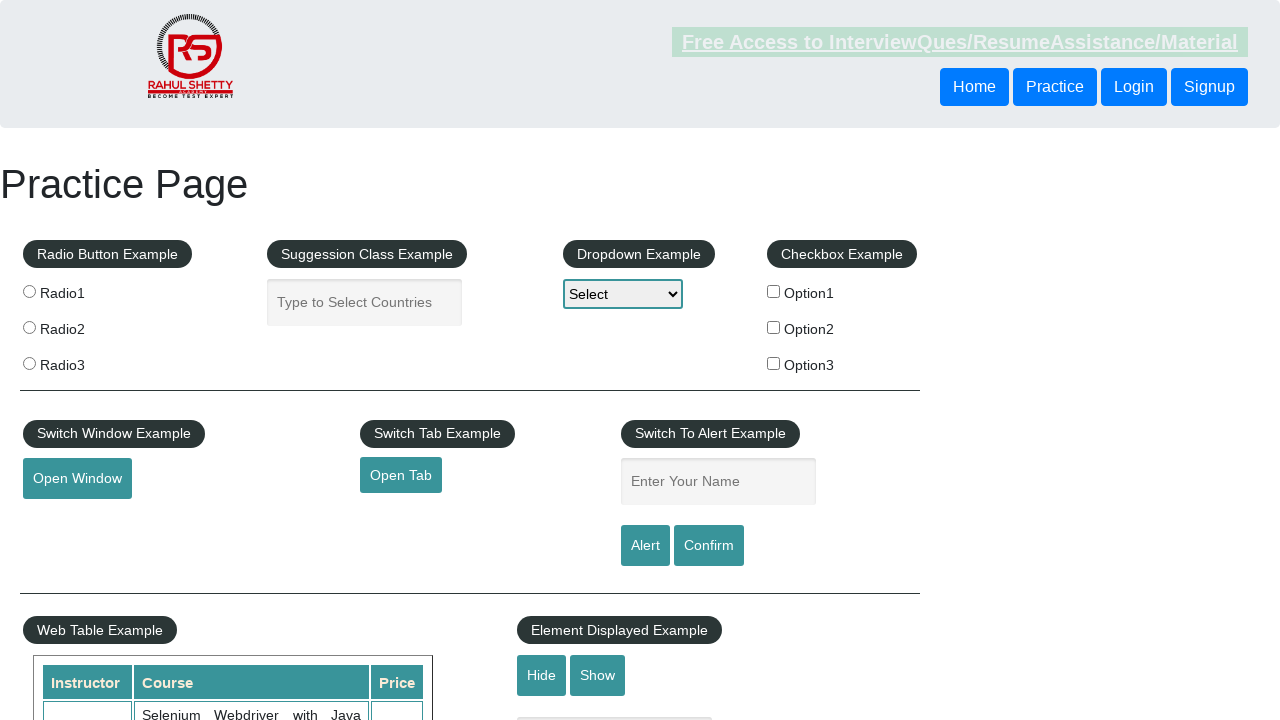

Located all table headers
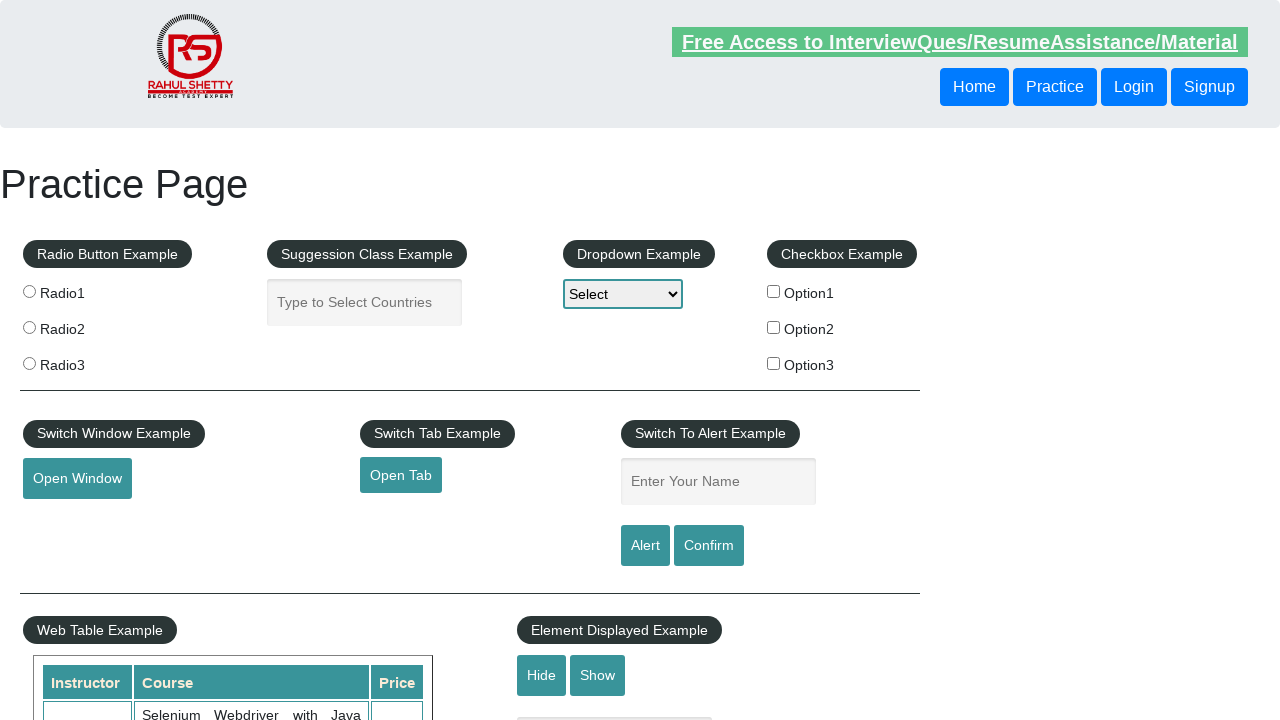

Counted table headers: 3 columns found
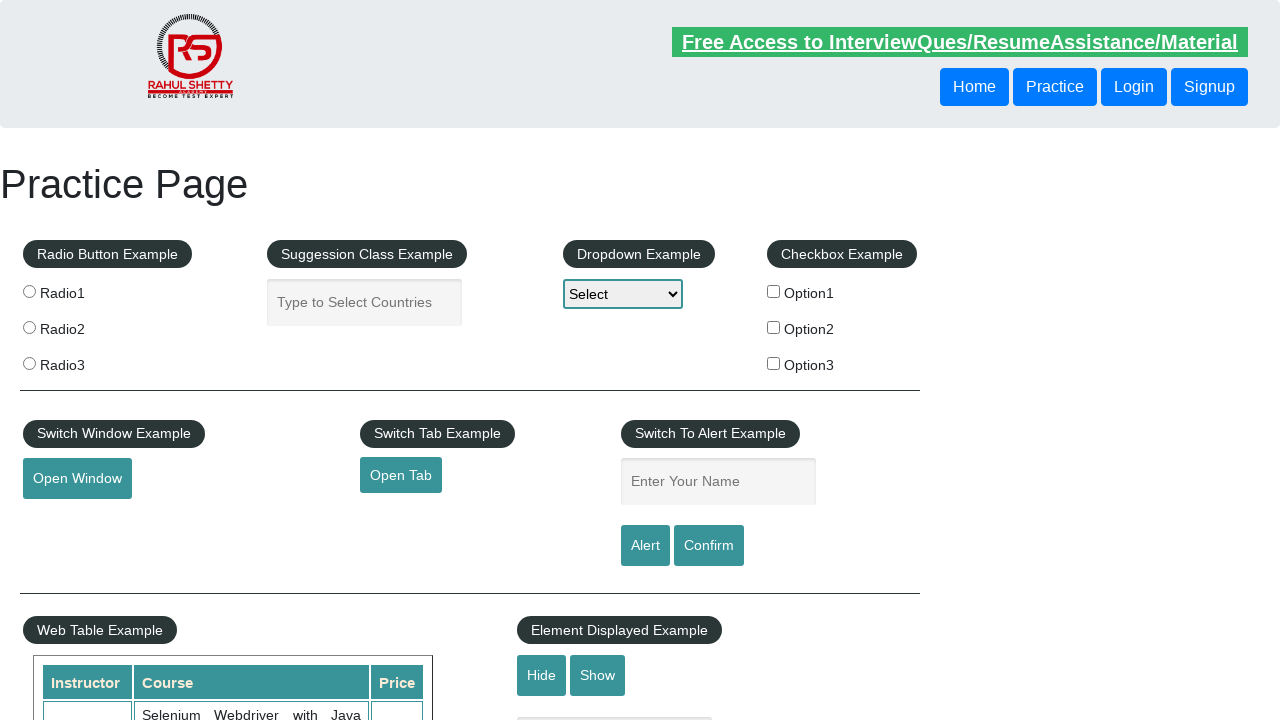

Located all table data cells
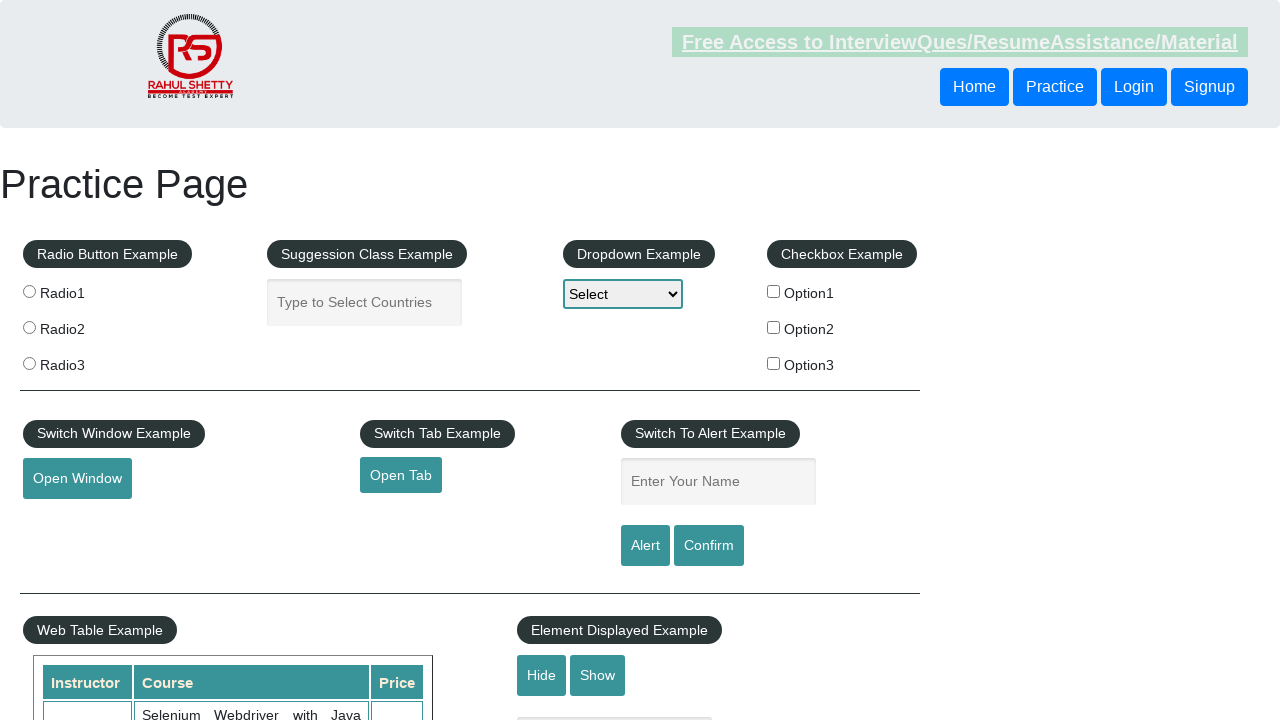

Counted table data cells: 30 cells found
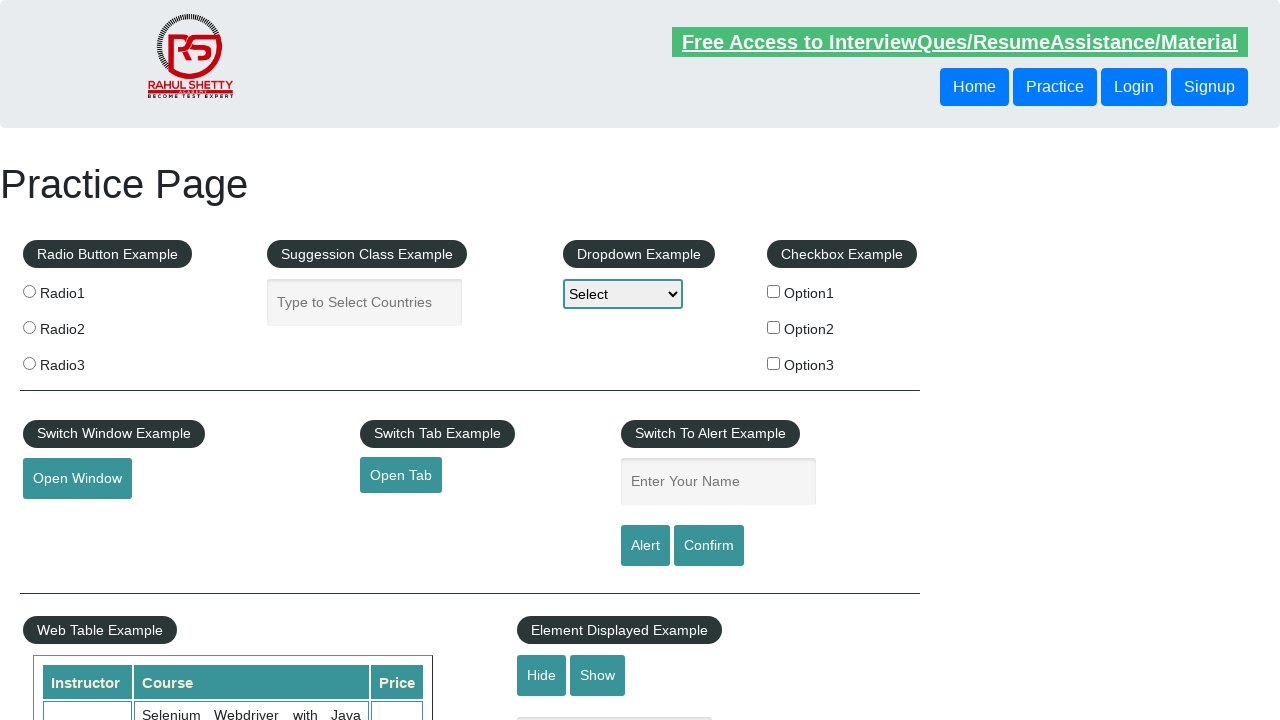

Located cells in the third table row
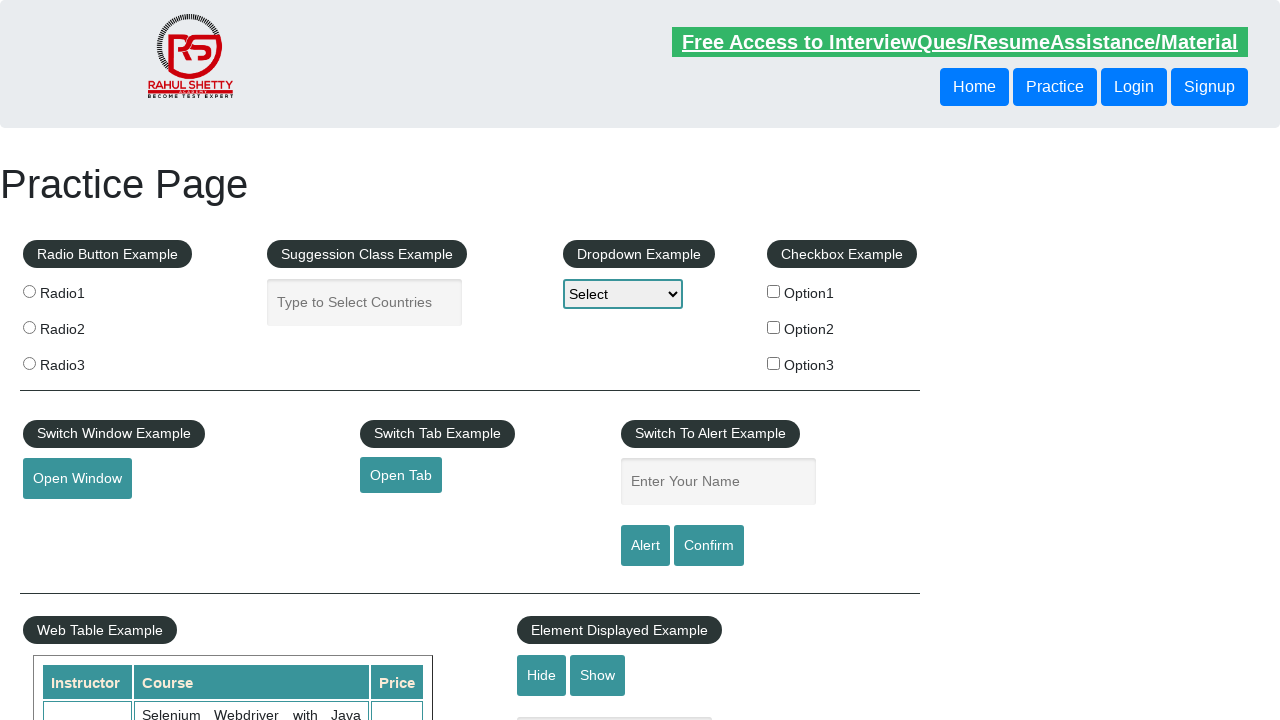

Verified table structure is fully loaded
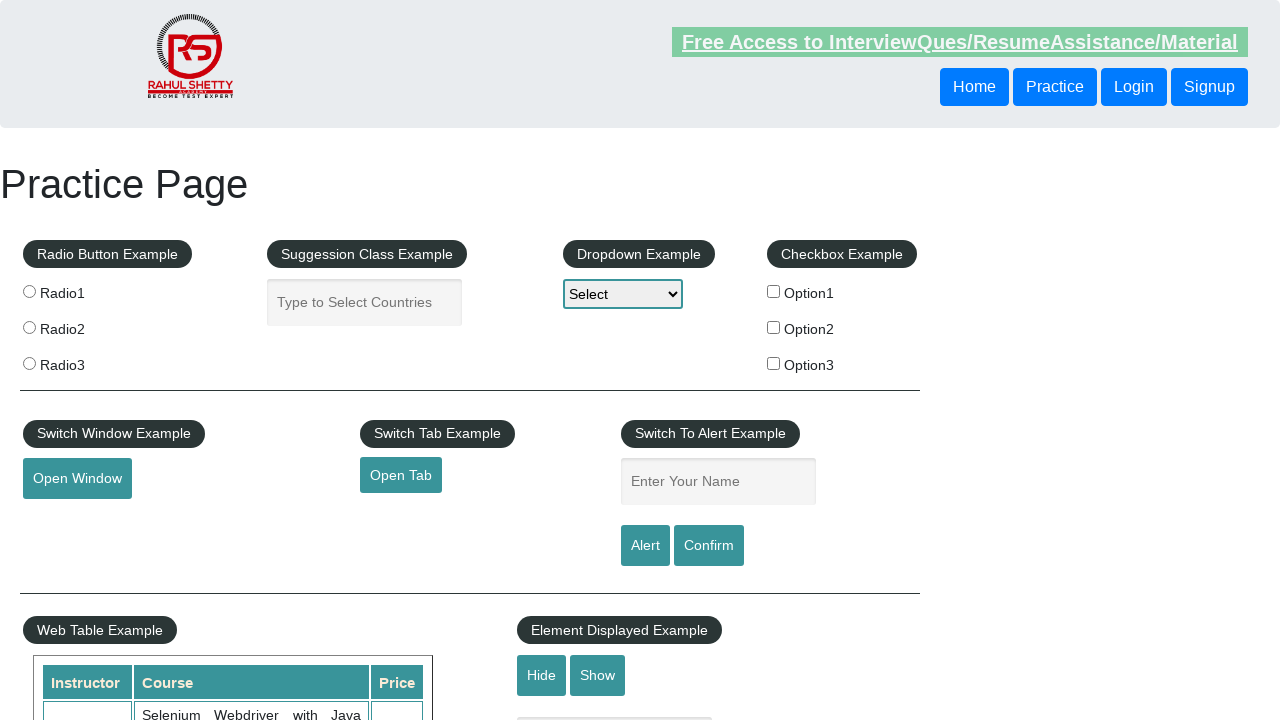

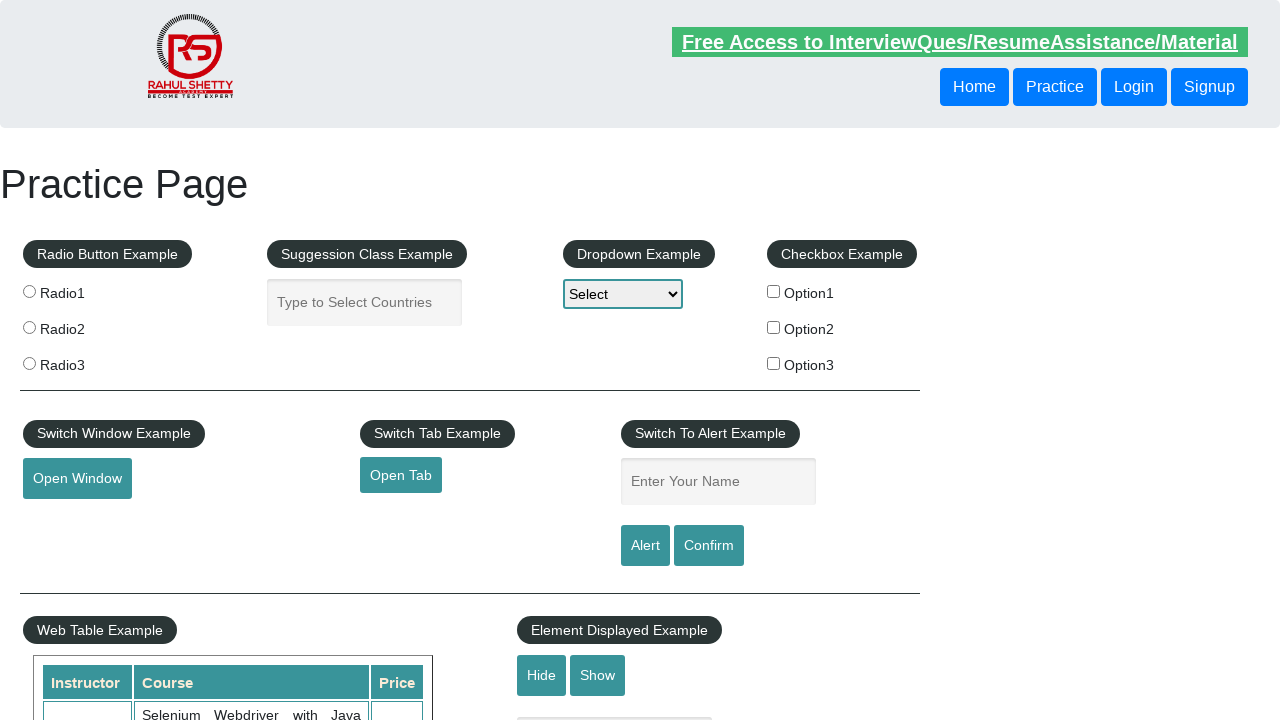